Navigates to a quote form page and fills in the username field with "jdoe"

Starting URL: https://skryabin.com/market/quote.html

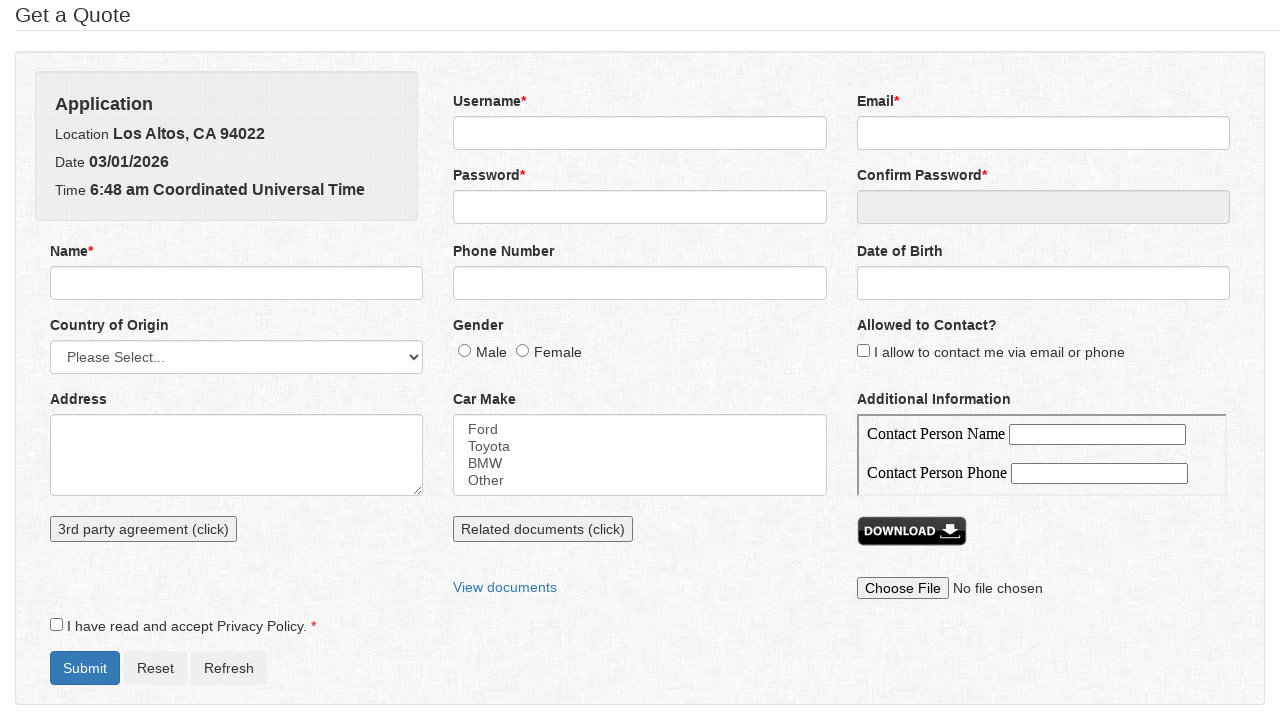

Navigated to quote form page at https://skryabin.com/market/quote.html
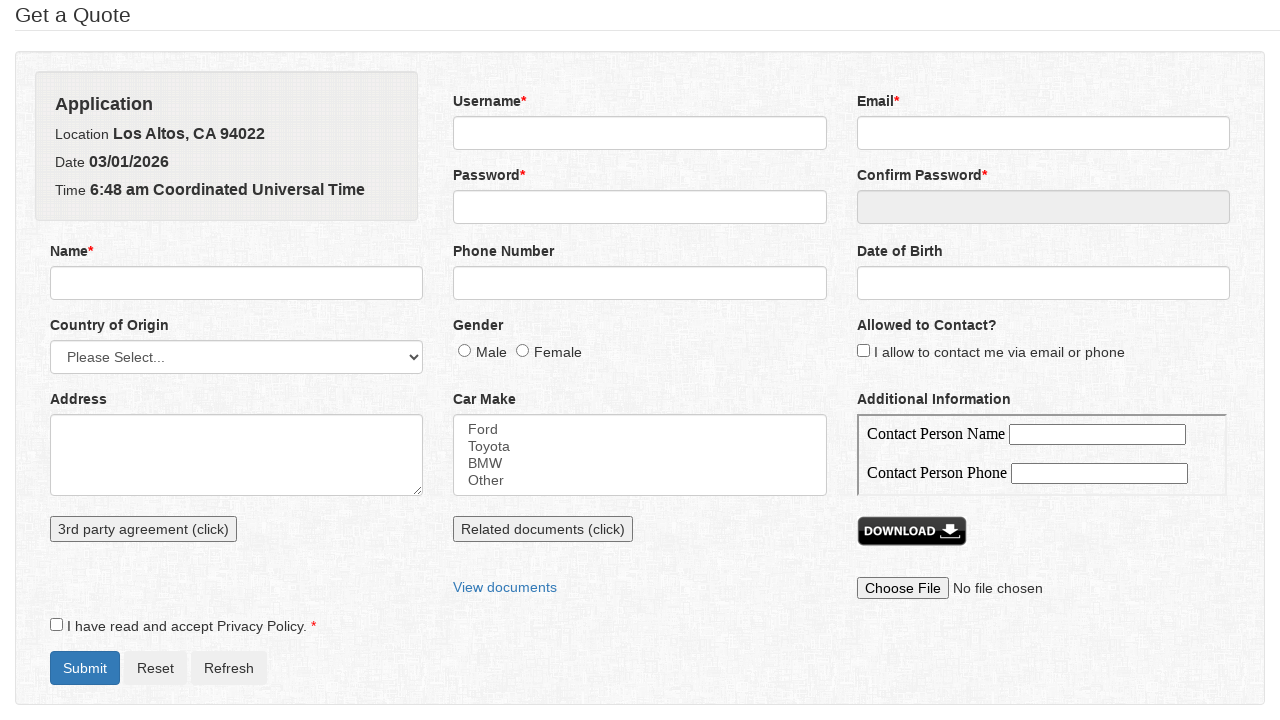

Filled username field with 'jdoe' on input[name='username']
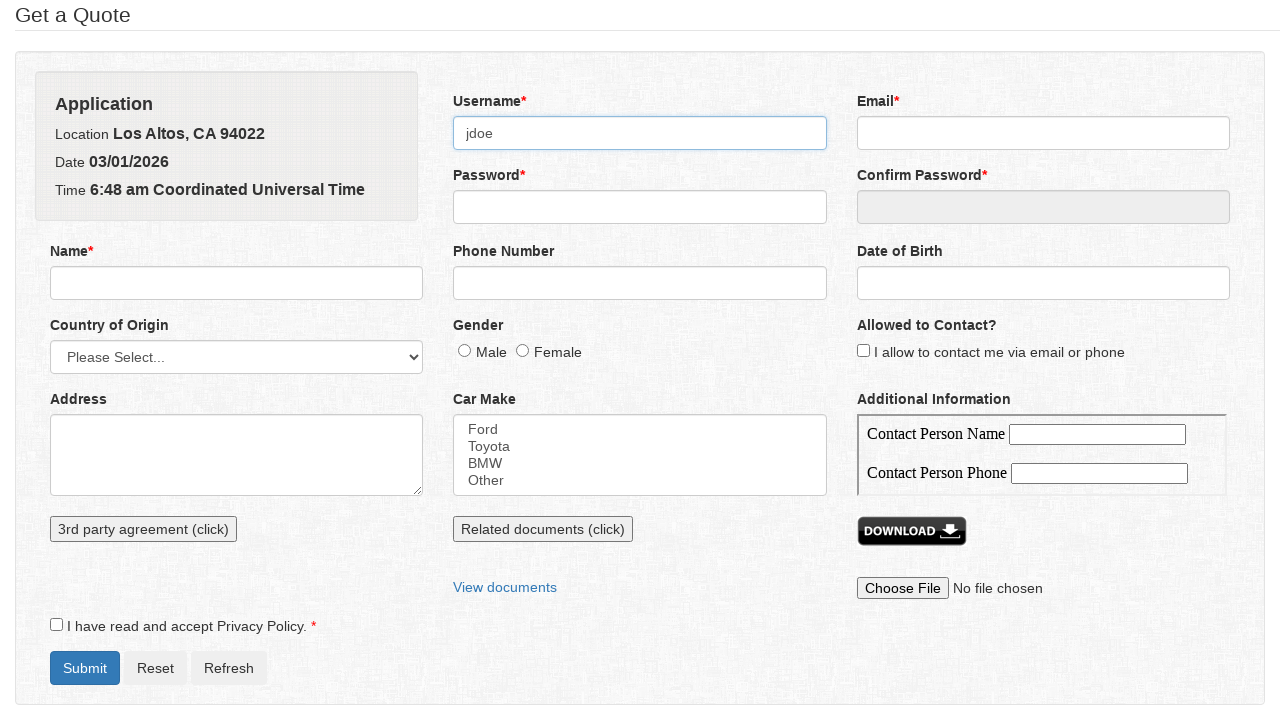

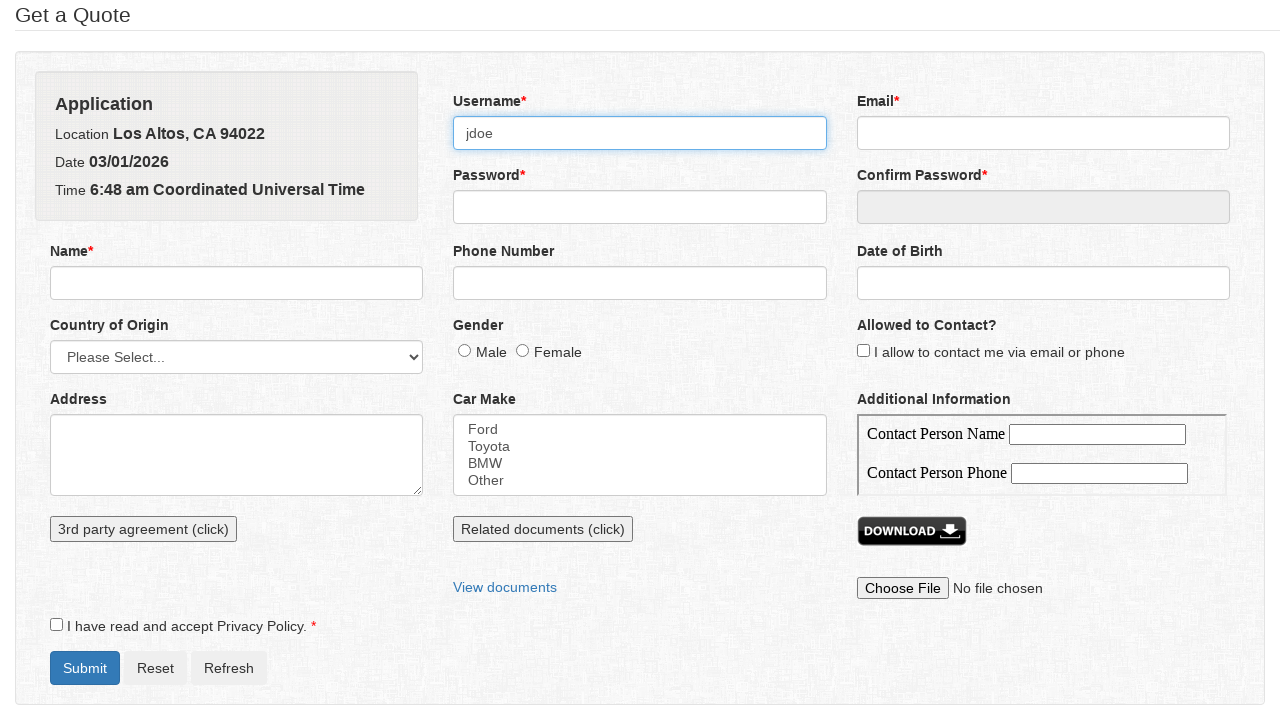